Tests a text box form by filling in user name, email, current address, and permanent address fields, then submitting the form.

Starting URL: https://demoqa.com/text-box

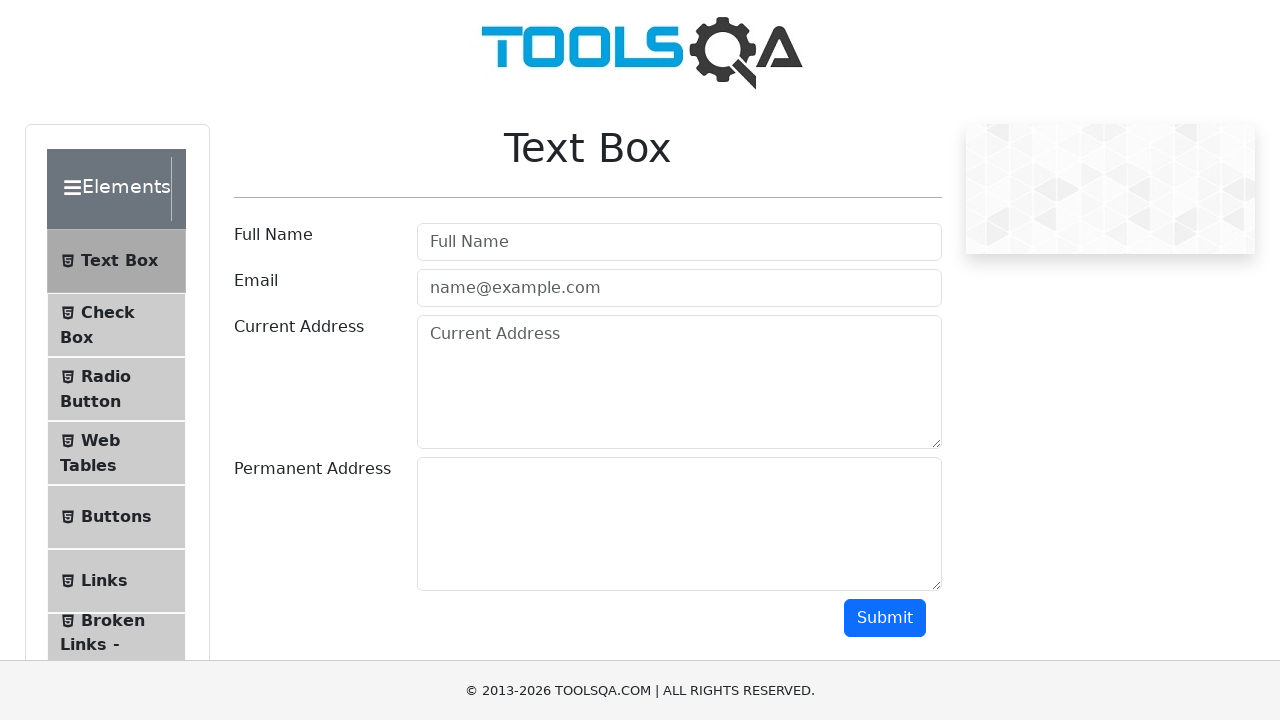

Filled user name field with 'Maria' on #userName
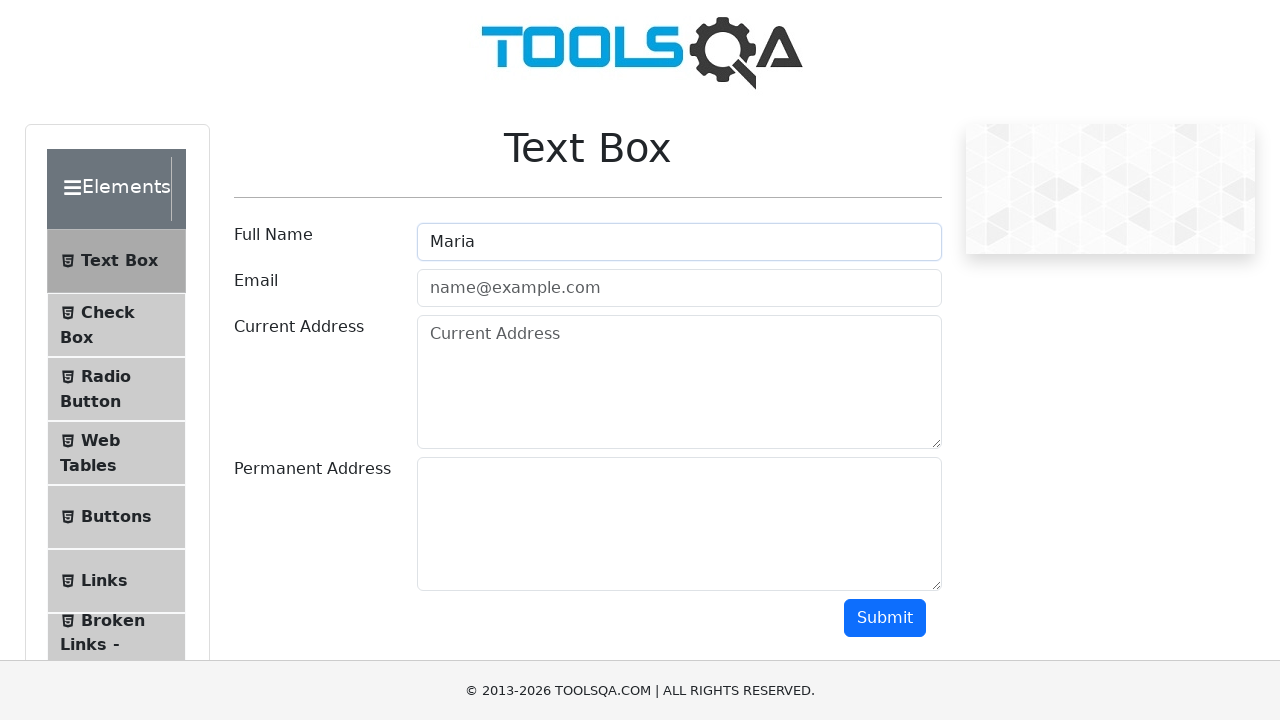

Filled email field with 'maria.test@example.com' on #userEmail
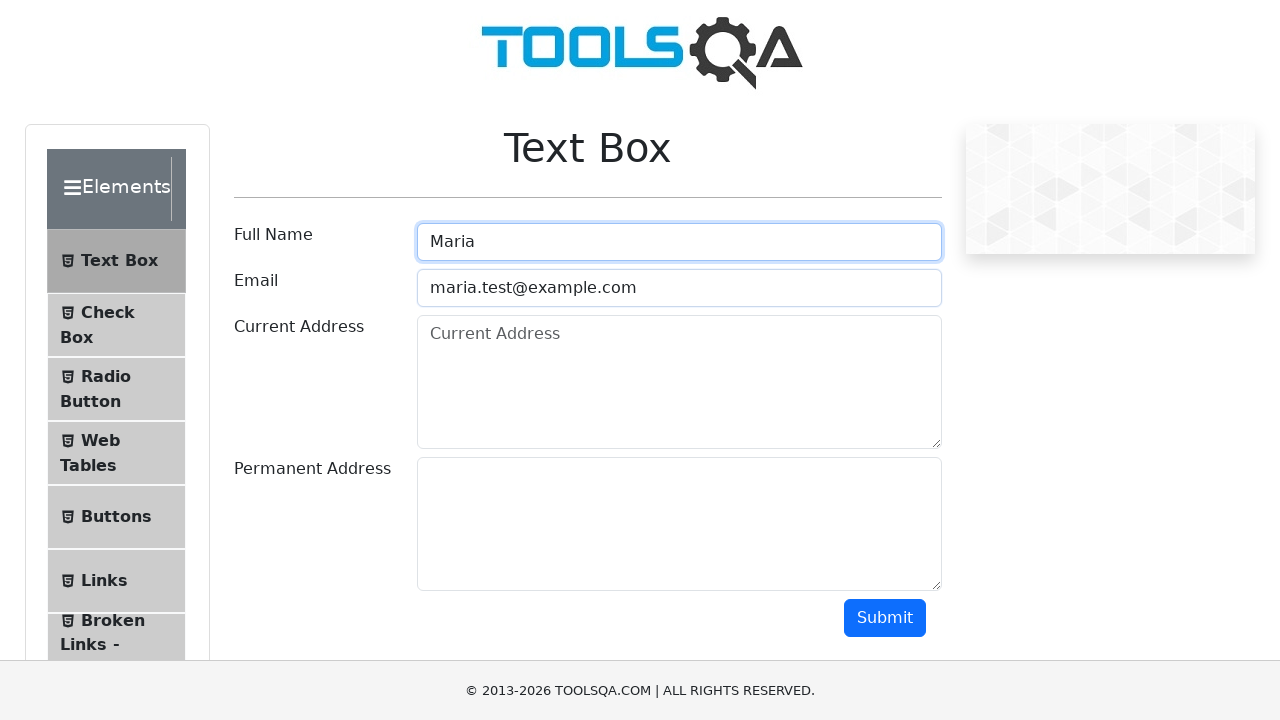

Filled current address field with '123 Main Street, Apt 4B' on #currentAddress
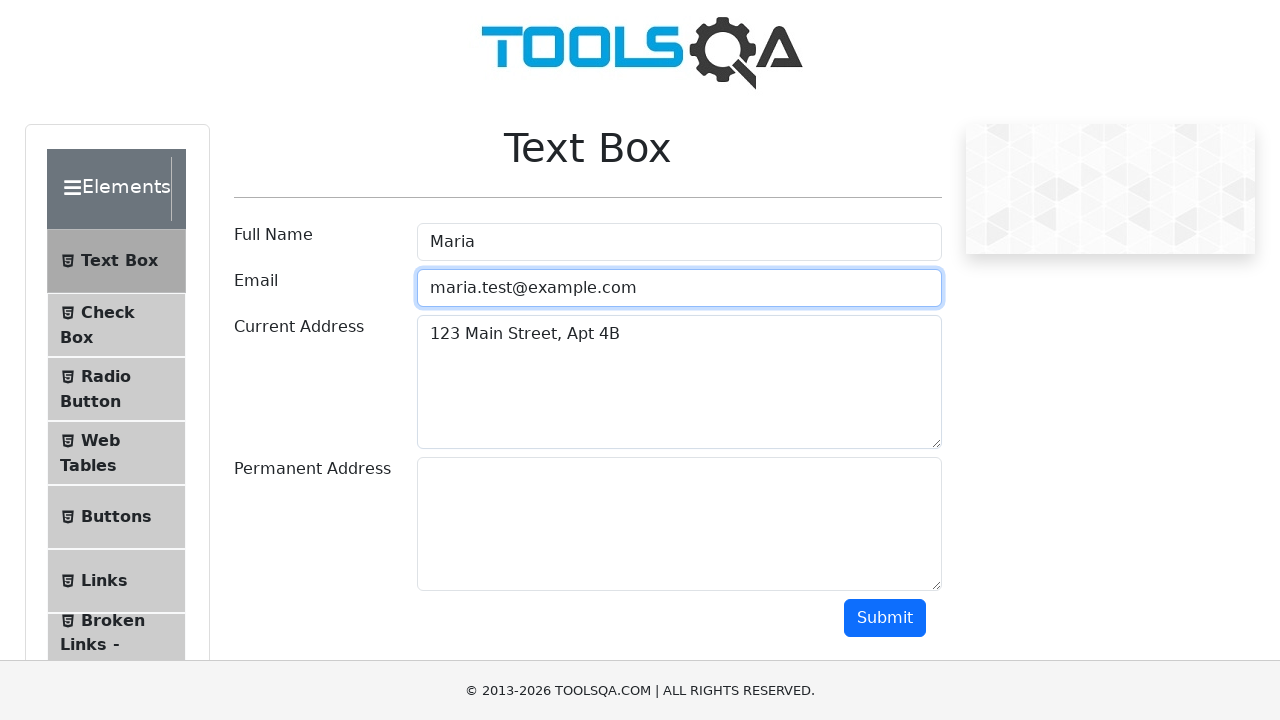

Filled permanent address field with '456 Oak Avenue, Suite 100' on #permanentAddress
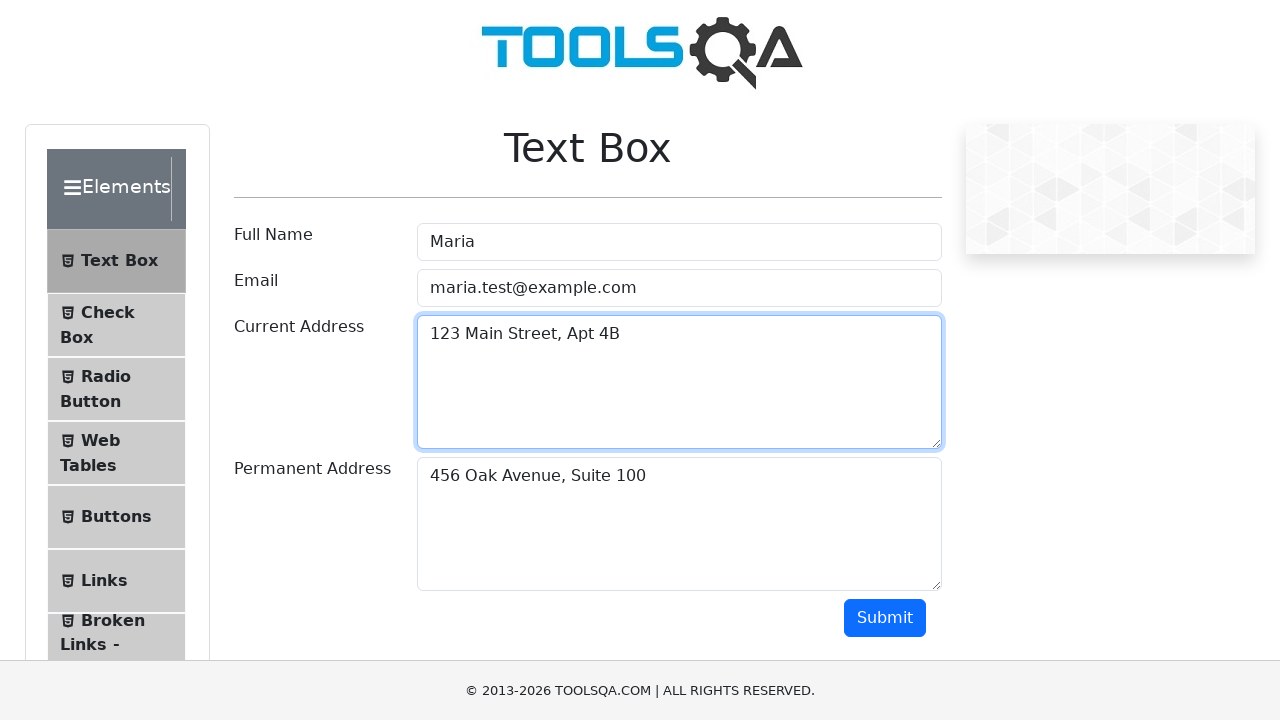

Scrolled down to make submit button visible
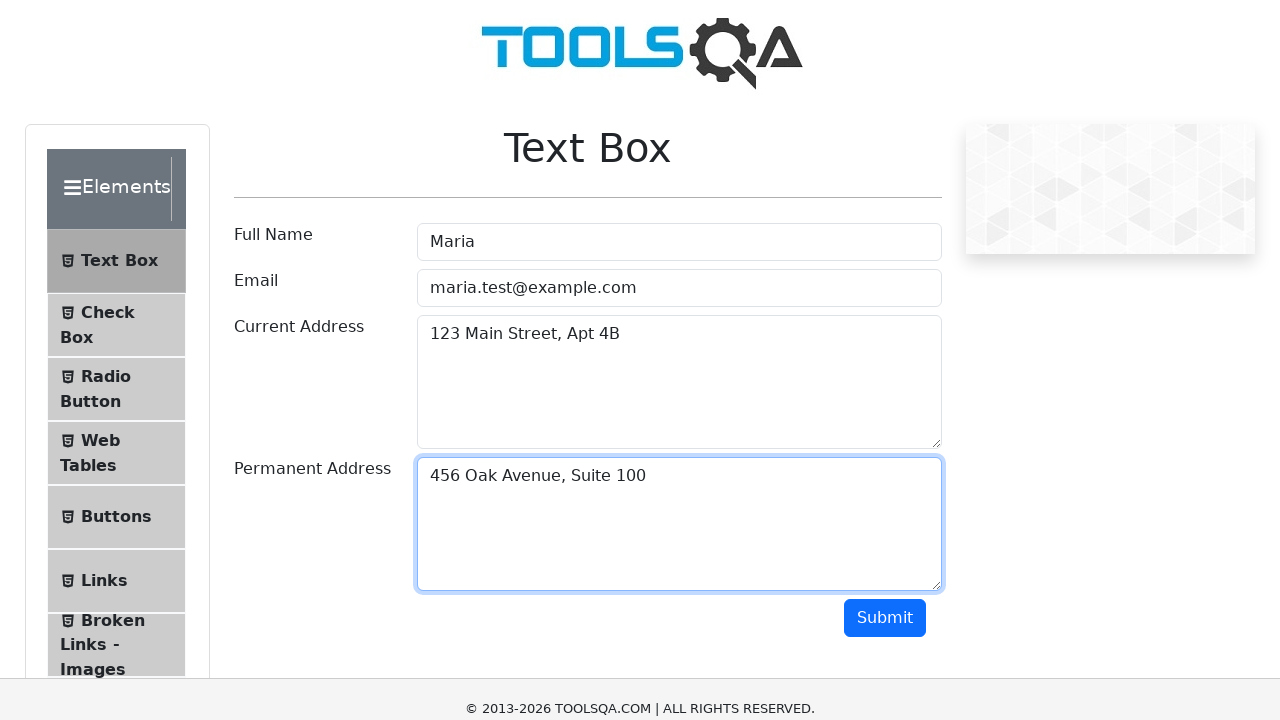

Clicked the submit button at (885, 118) on #submit
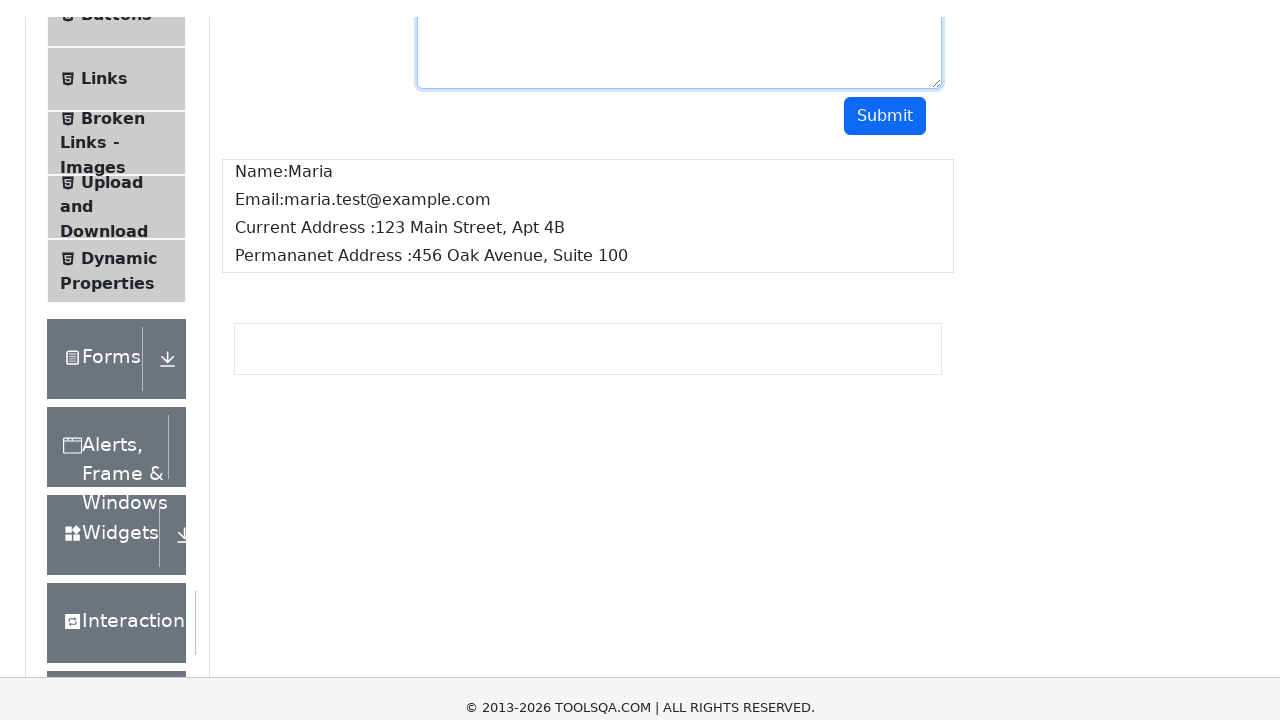

Form submission output appeared
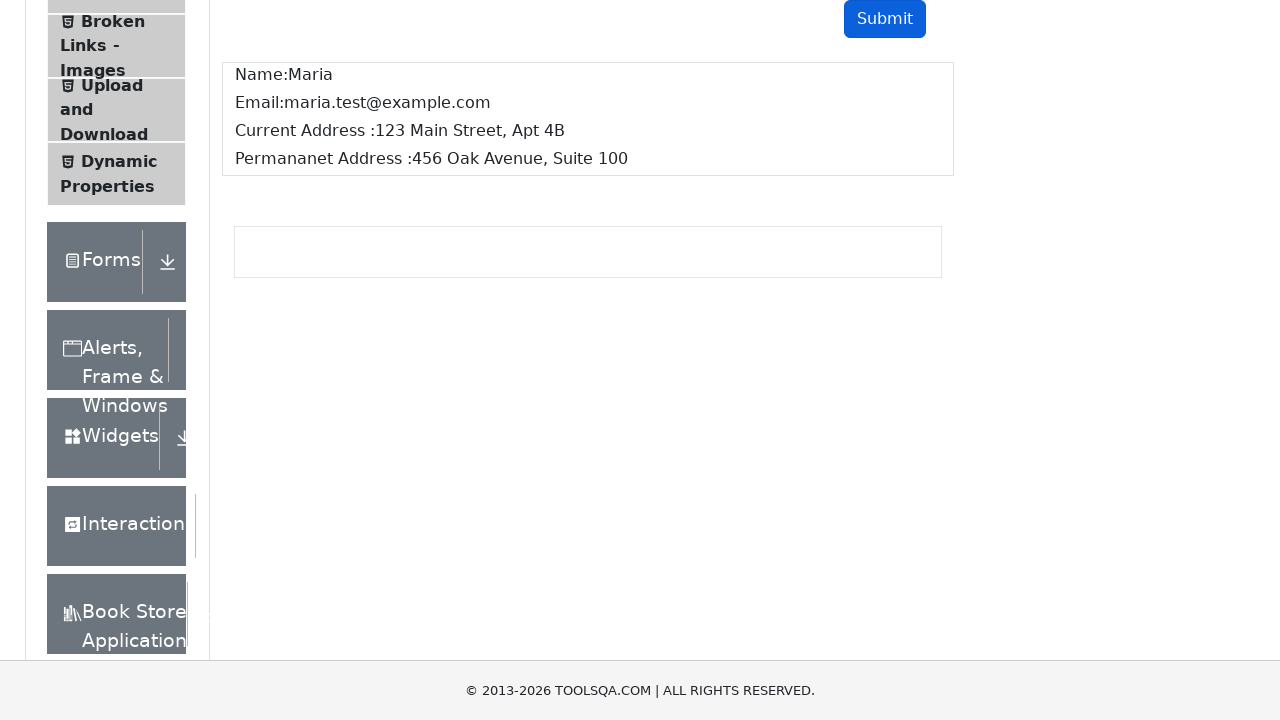

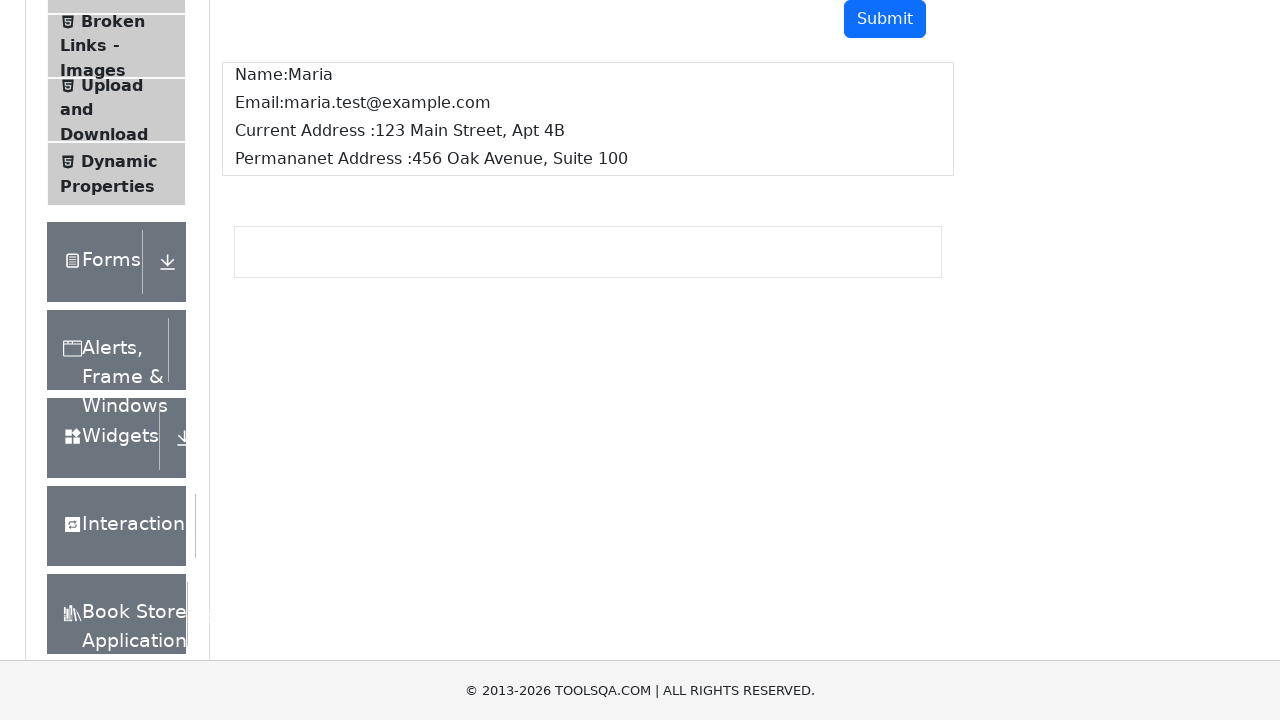